Tests autocomplete dropdown functionality by typing partial text and selecting a matching country from the suggestions

Starting URL: https://www.rahulshettyacademy.com/AutomationPractice/

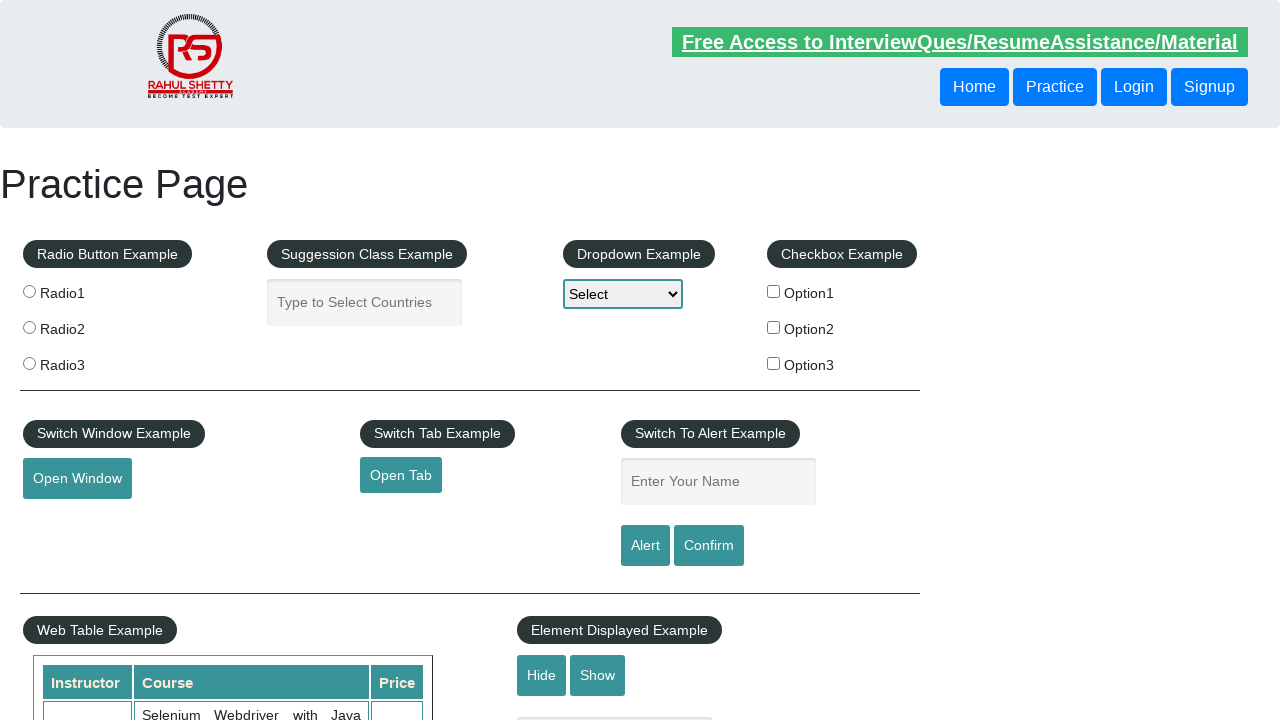

Typed 'ind' in autocomplete field to trigger dropdown suggestions on #autocomplete
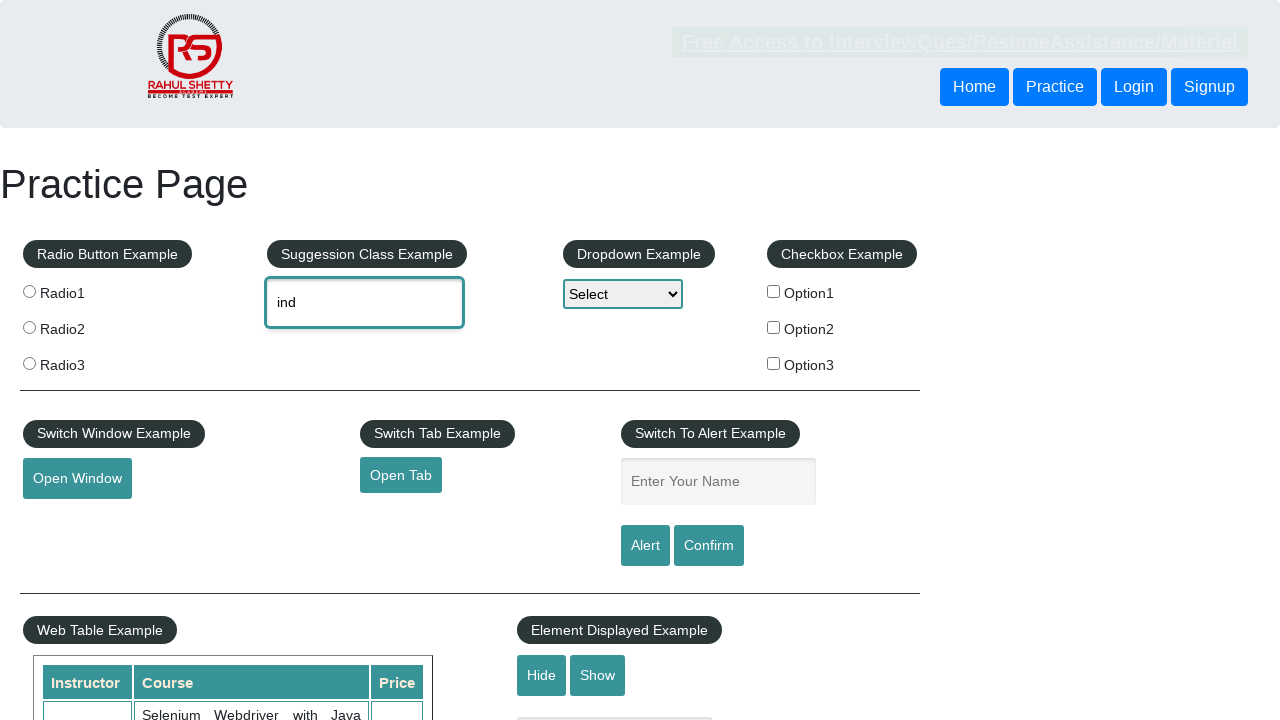

Waited for autocomplete dropdown suggestions to appear
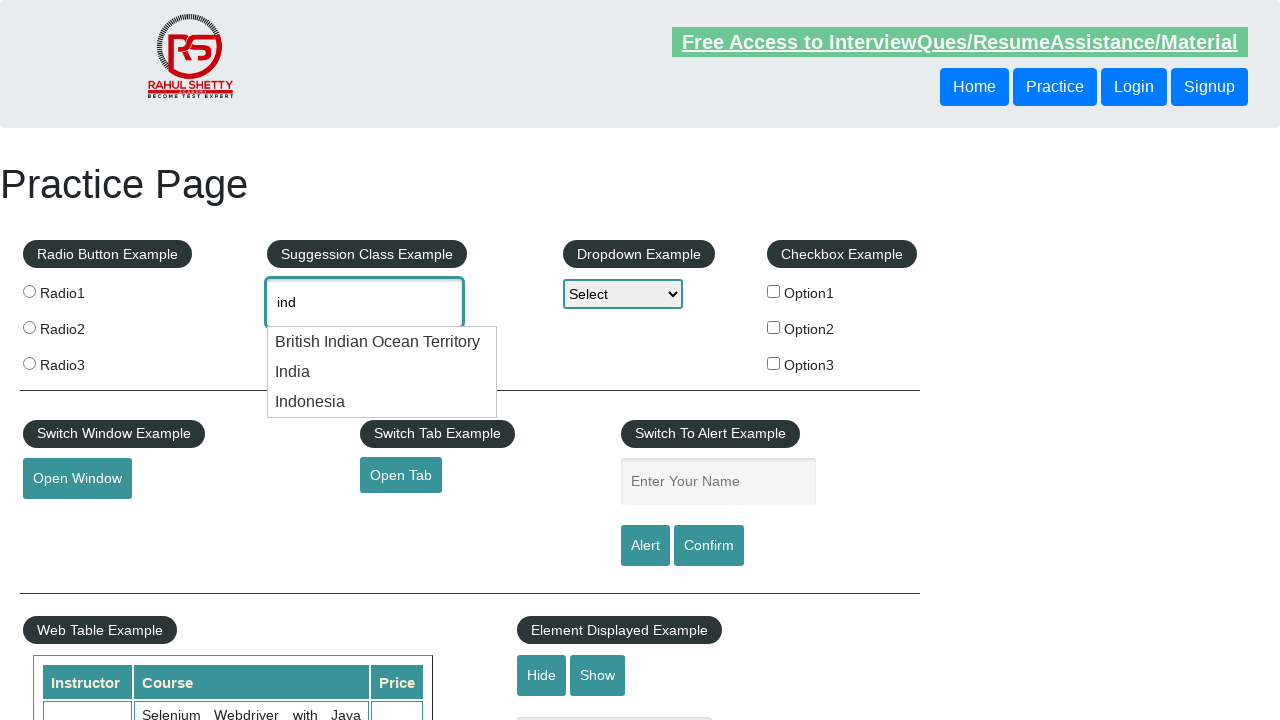

Retrieved all available dropdown options from autocomplete menu
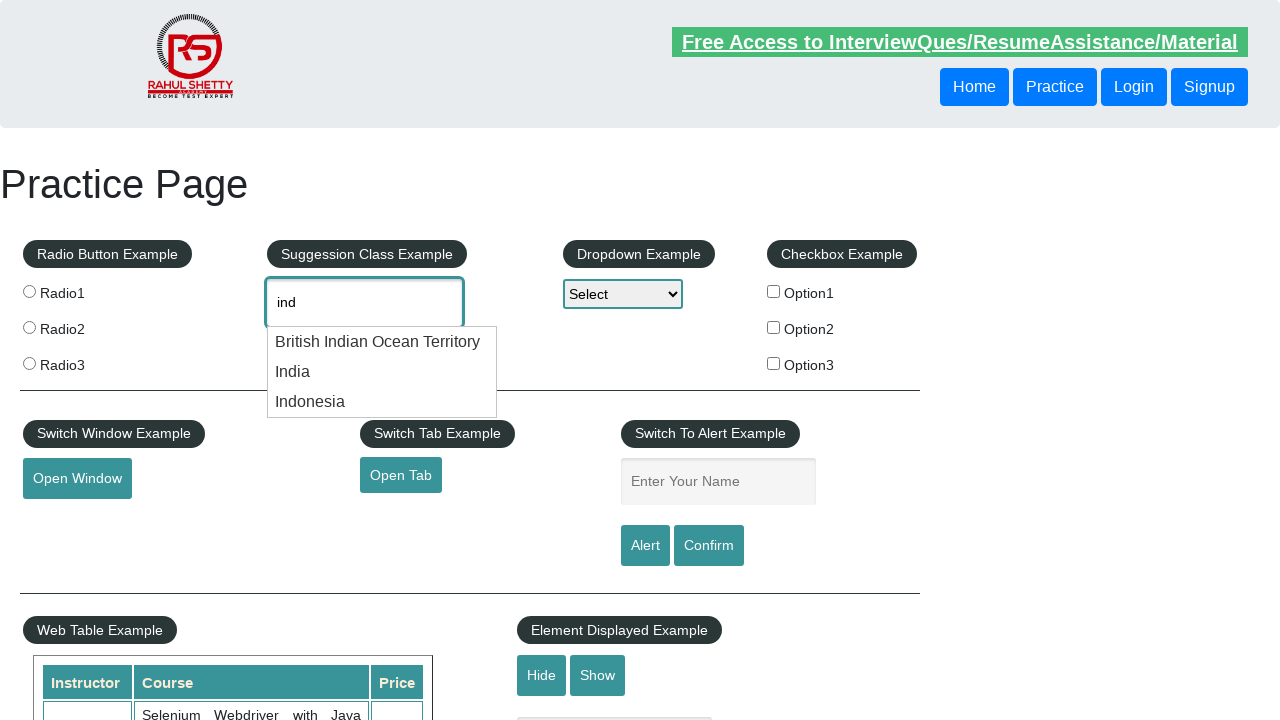

Found and clicked 'India' option from the autocomplete dropdown at (382, 372) on ul[class*='ui-autocomplete'] li[class*='menu-item'] >> nth=1
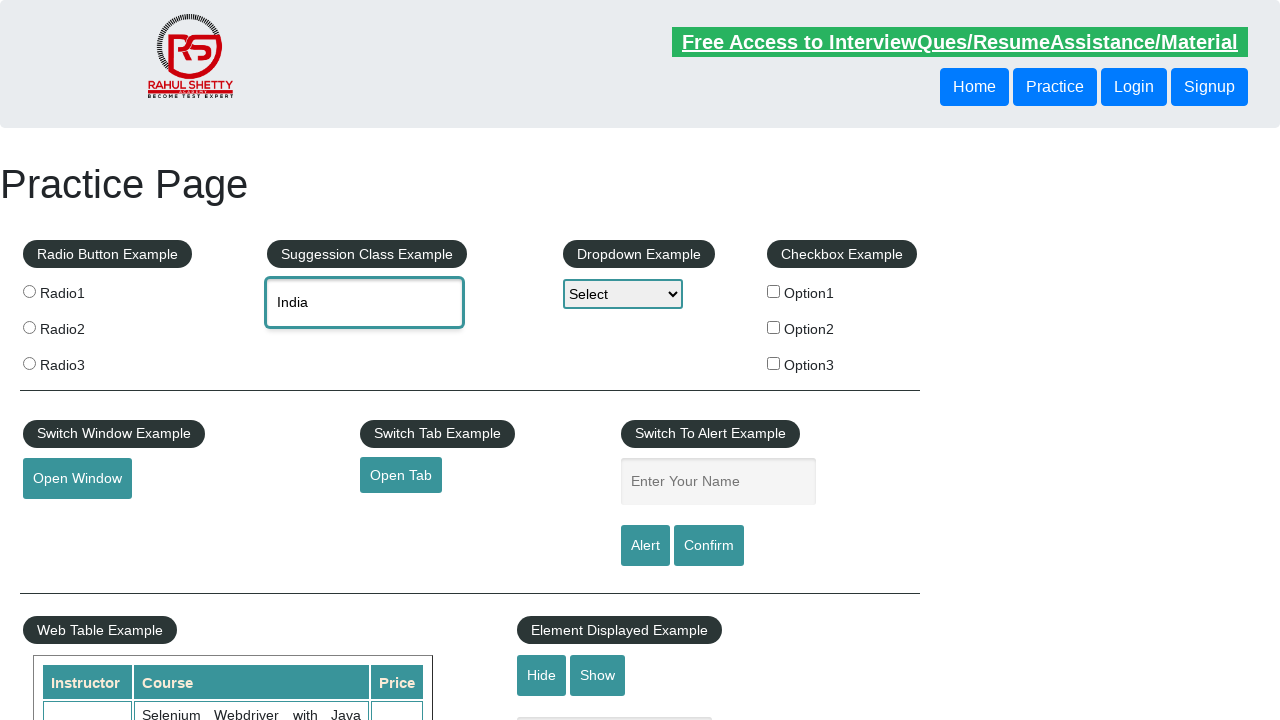

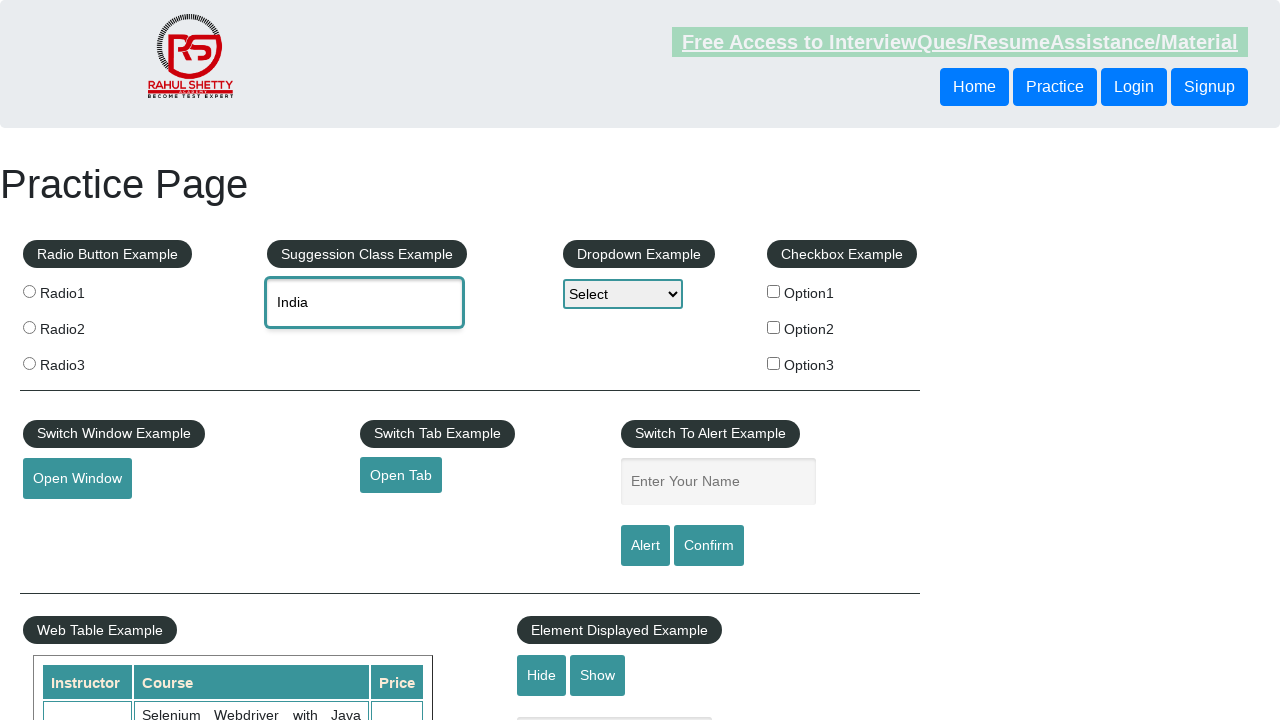